Navigates to Geolocation page and verifies the Elemental Selenium link has the correct href attribute

Starting URL: https://the-internet.herokuapp.com/

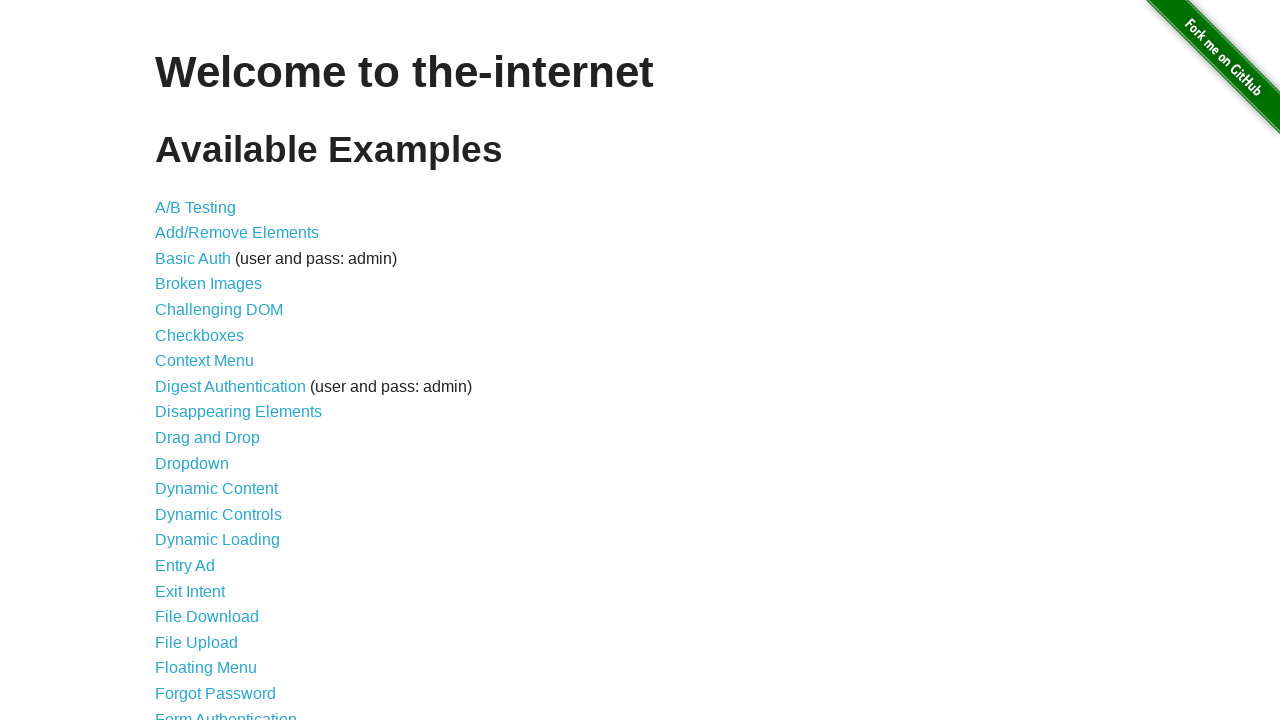

Clicked on Geolocation link at (198, 360) on text=Geolocation
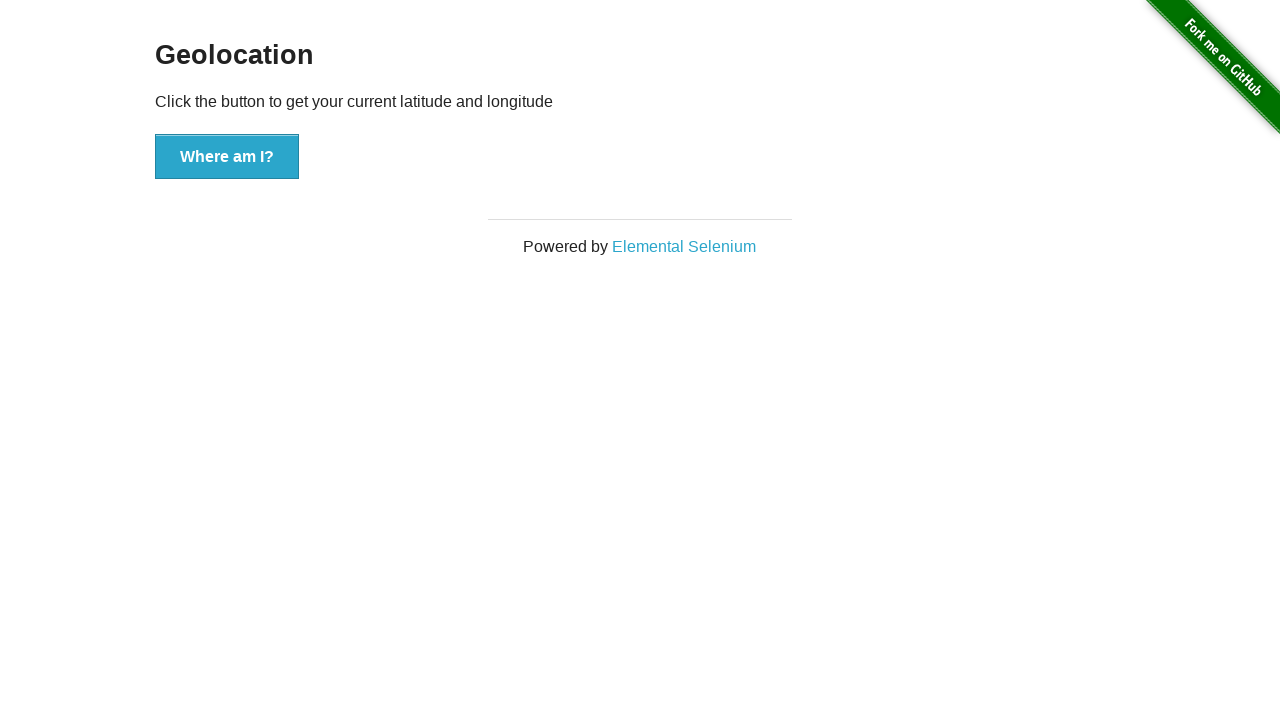

Geolocation page loaded and Elemental Selenium text appeared
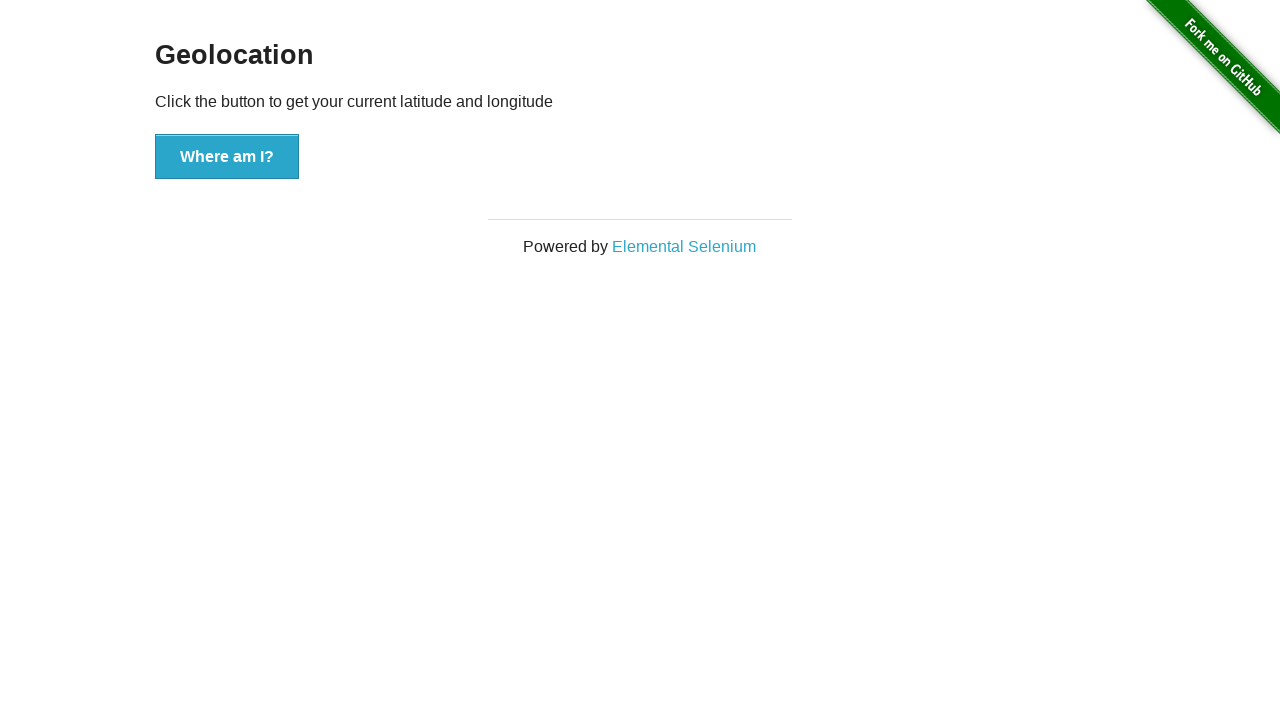

Retrieved href attribute from Elemental Selenium link
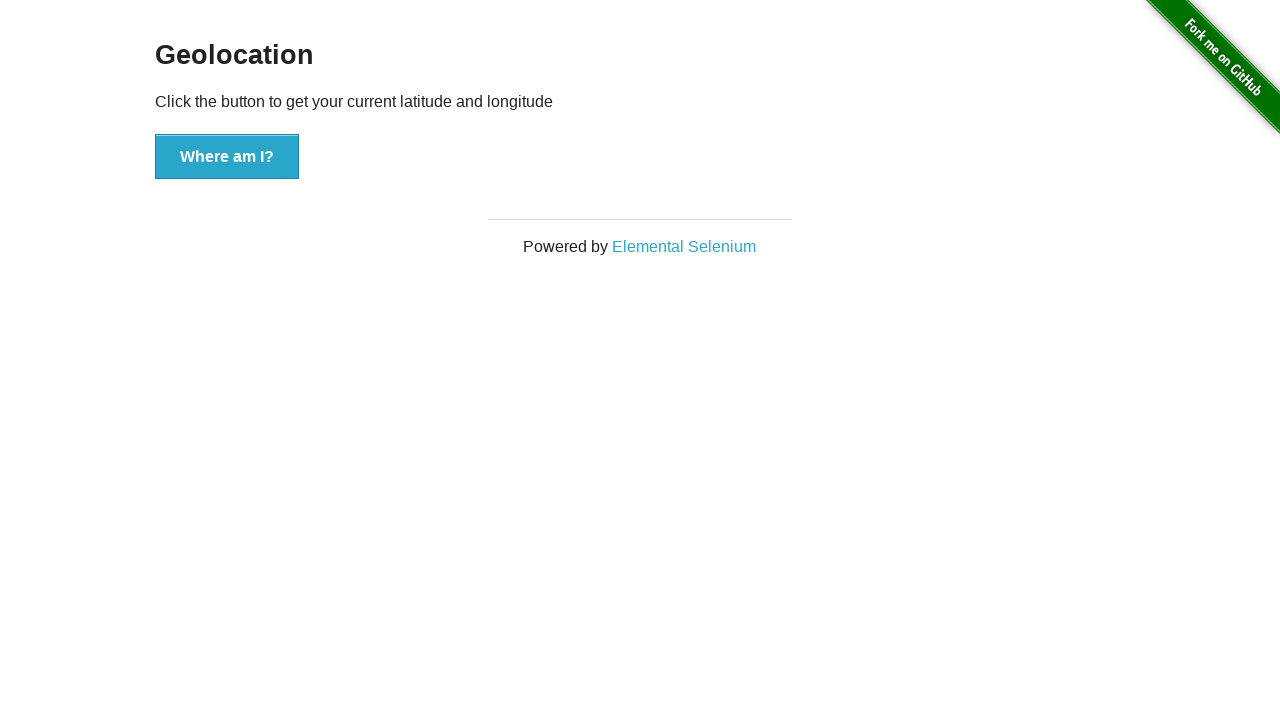

Verified Elemental Selenium link href is correct
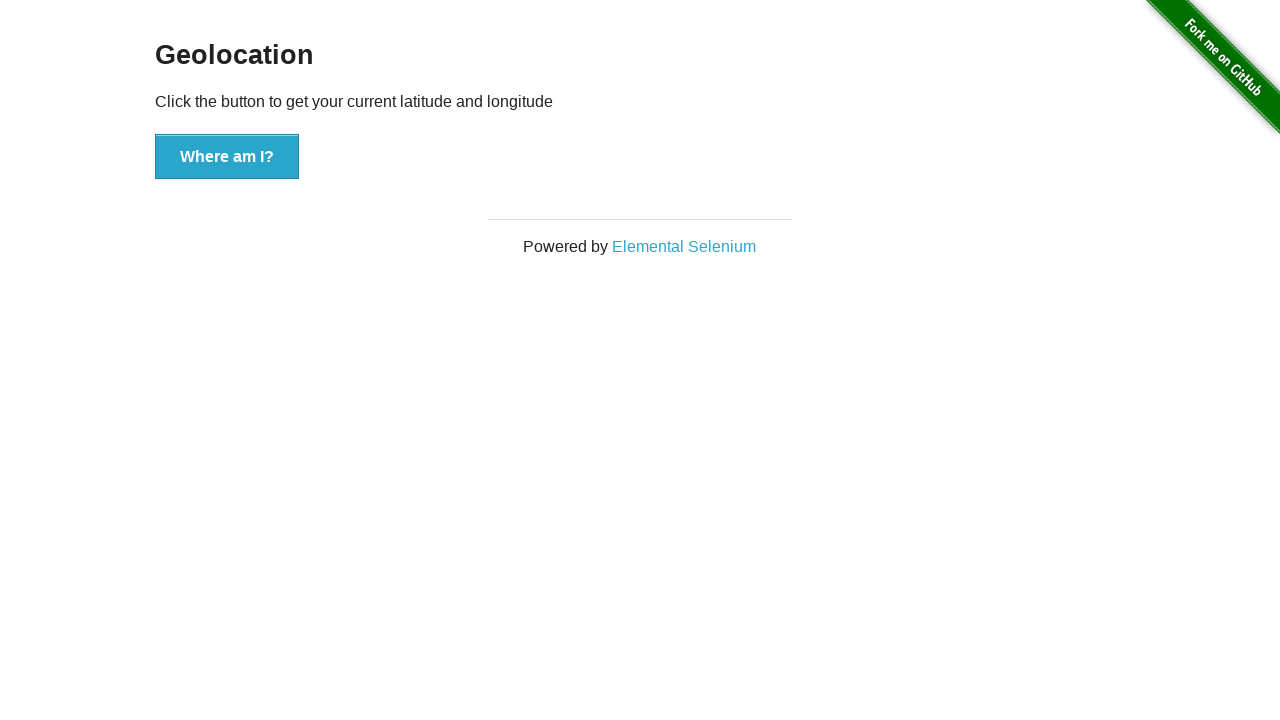

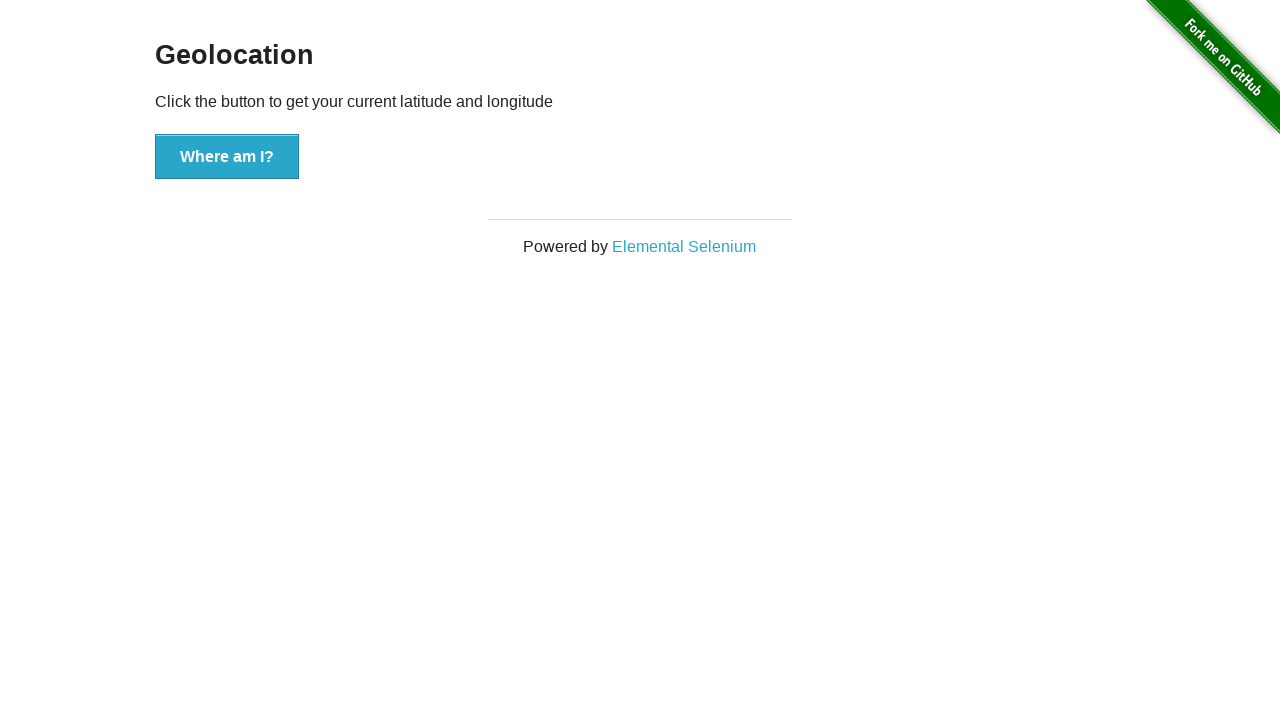